Navigates to the monitors category and verifies that two monitor products are displayed

Starting URL: https://demoblaze.com/

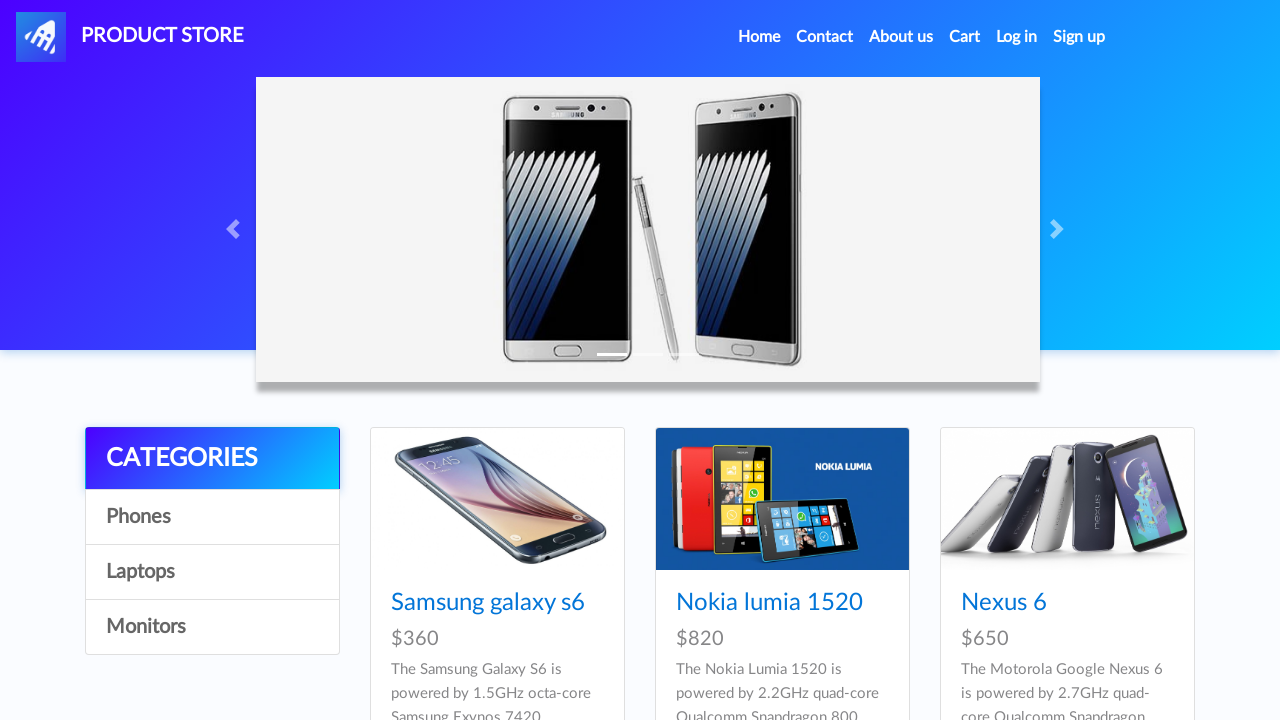

Clicked on Monitors category link at (212, 627) on xpath=//a[text()="Monitors"]
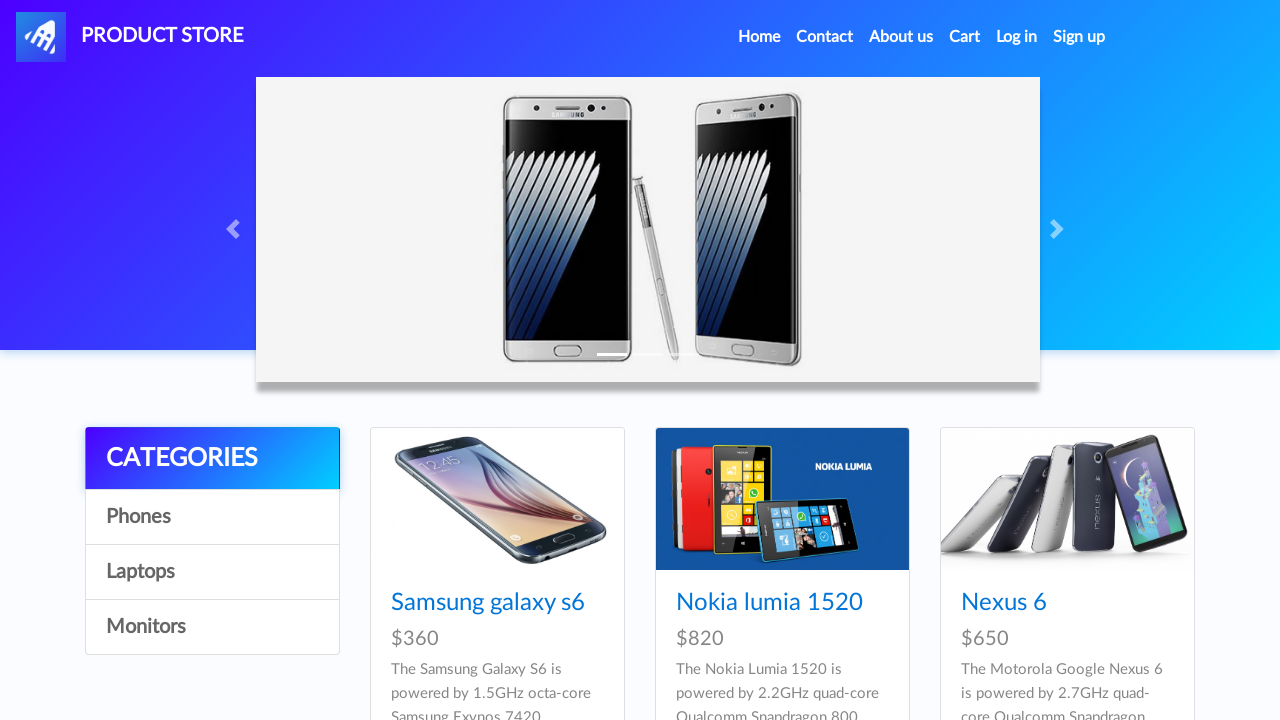

Monitor product cards loaded
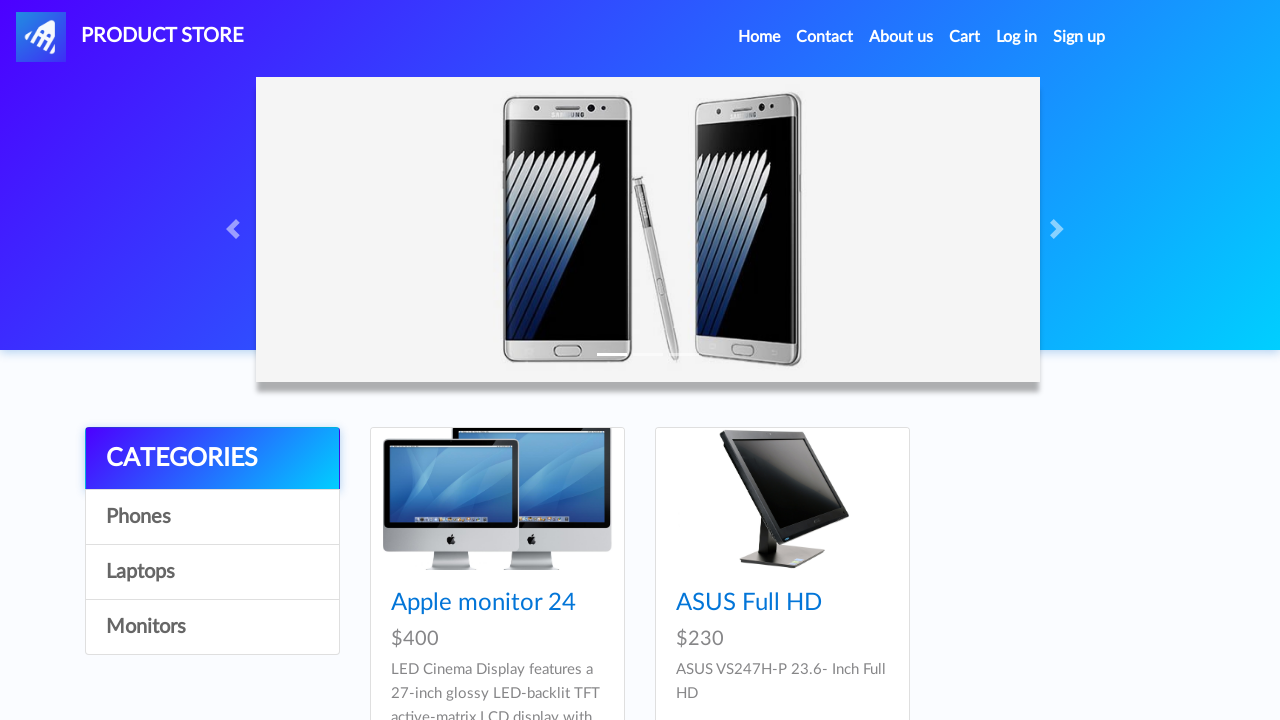

Retrieved all monitor product cards
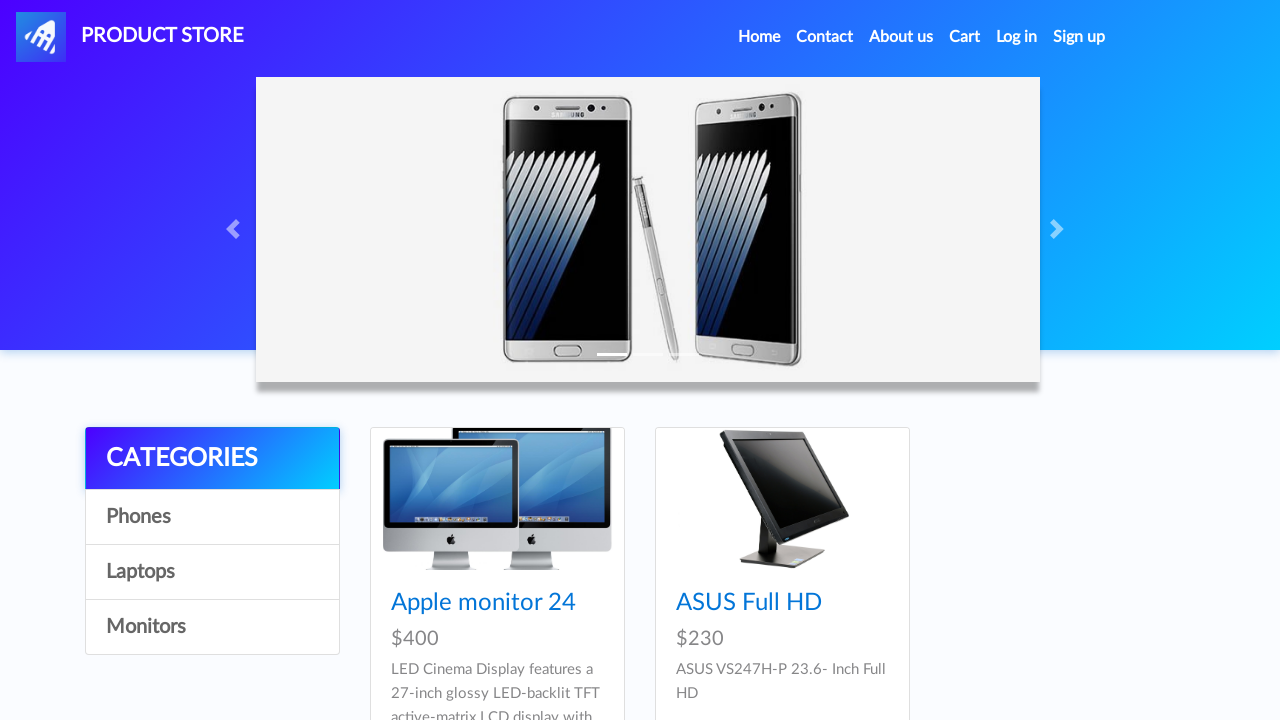

Verified that exactly 2 monitor products are displayed
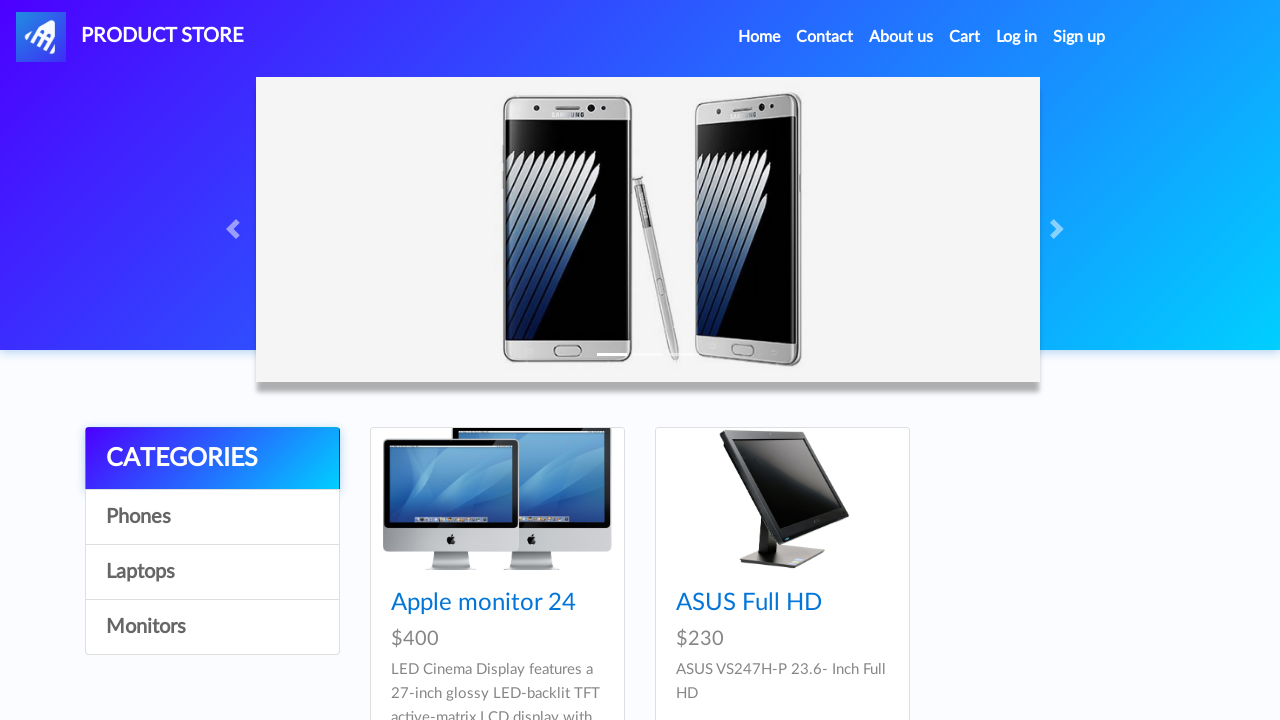

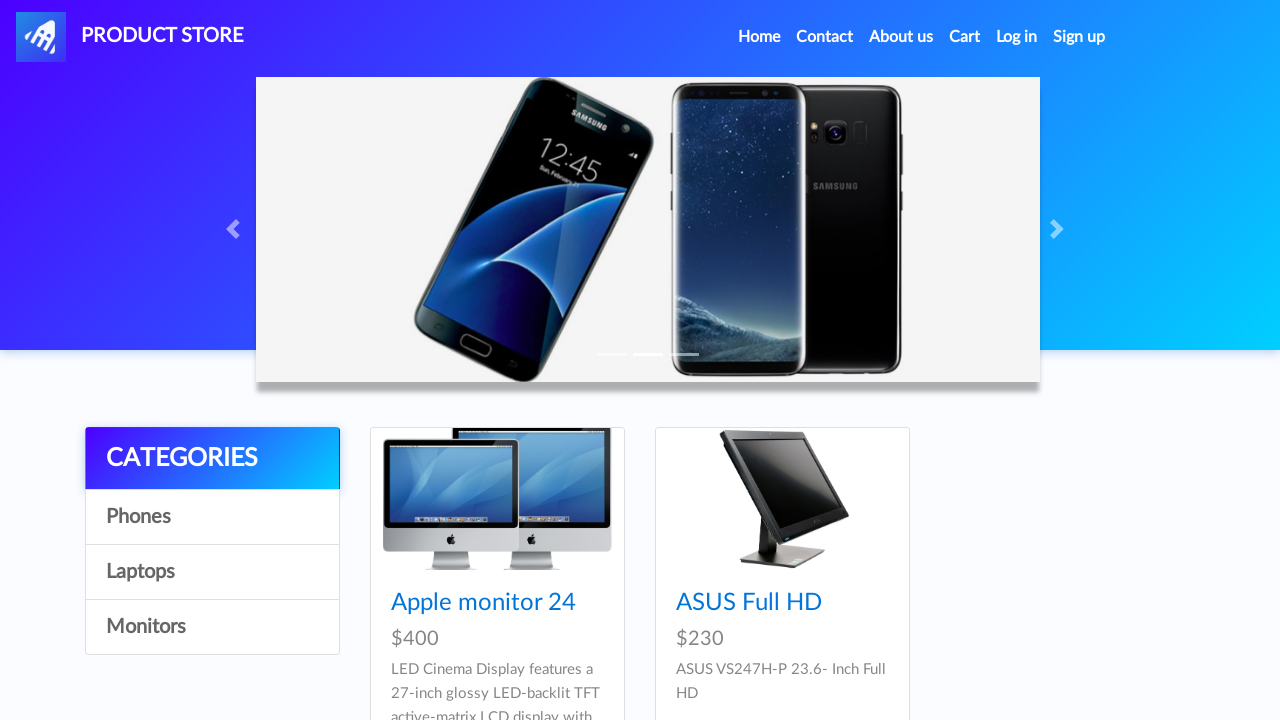